Tests AJAX request handling by clicking a button that triggers an AJAX request, then waiting for and clicking the success button that appears after the request completes.

Starting URL: http://uitestingplayground.com/ajax

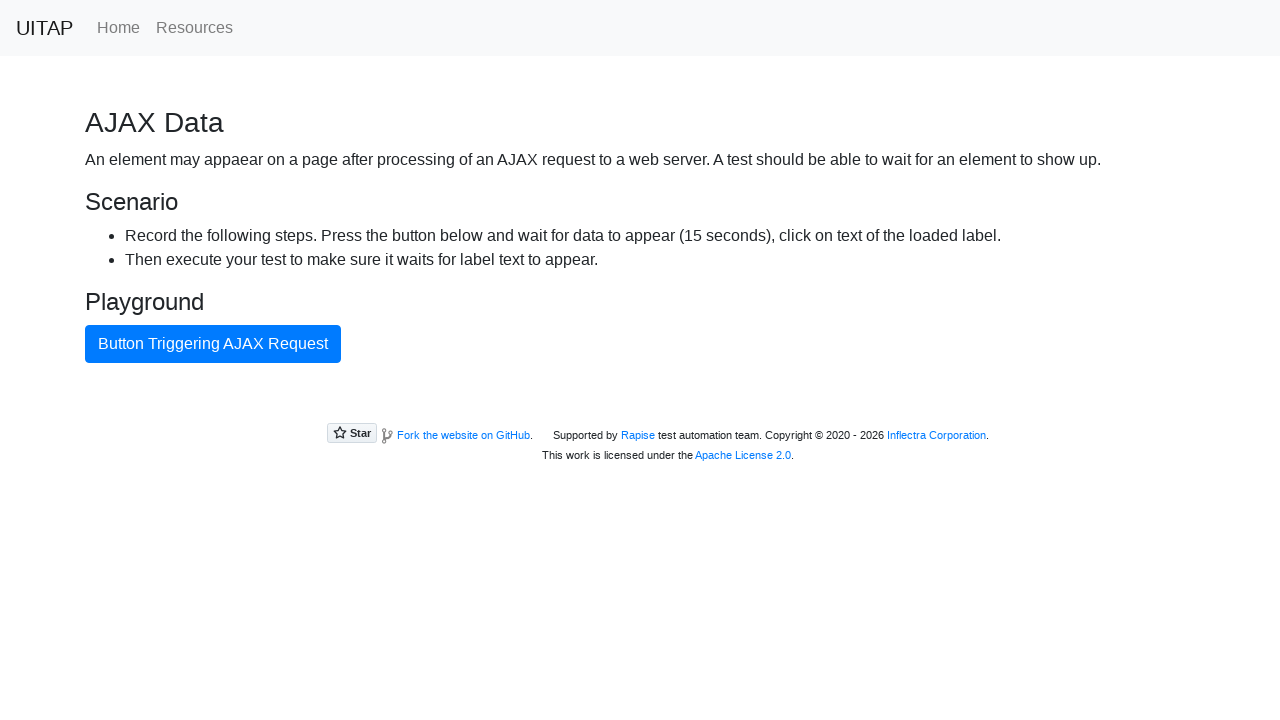

Clicked button that triggers AJAX request at (213, 344) on internal:text="Button Triggering AJAX Request"i
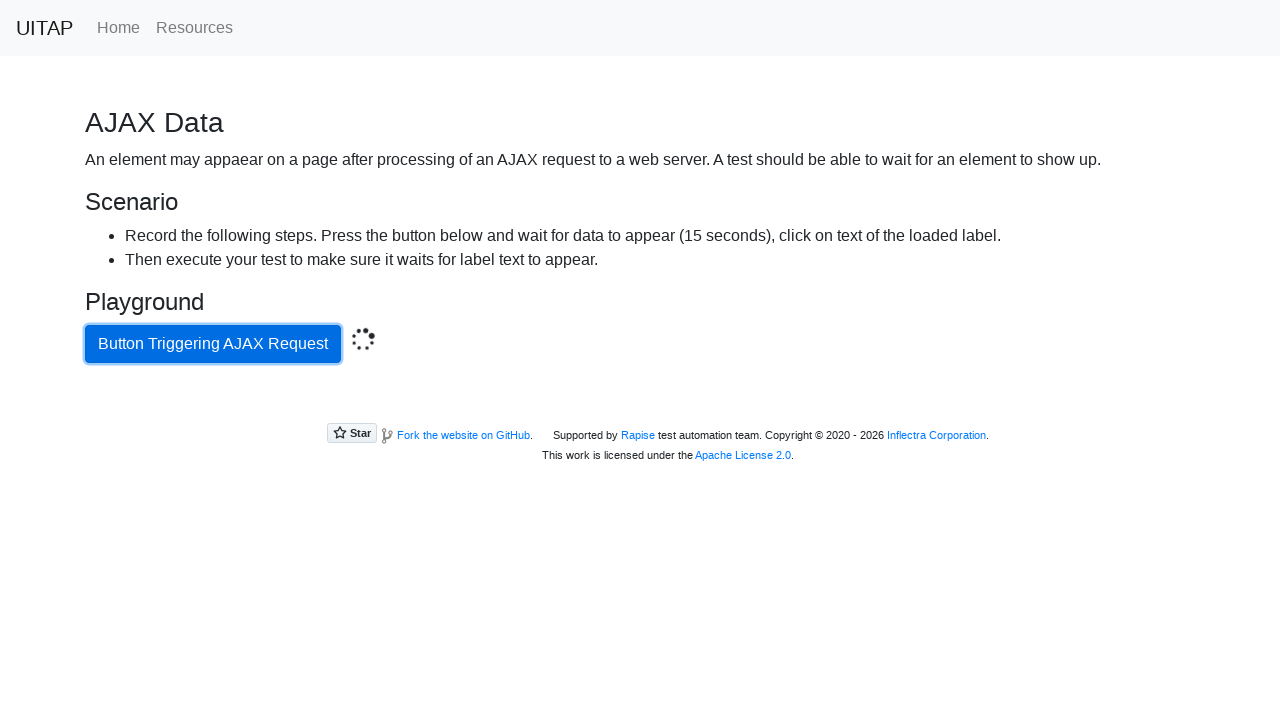

Clicked success button after AJAX request completed at (640, 405) on .bg-success
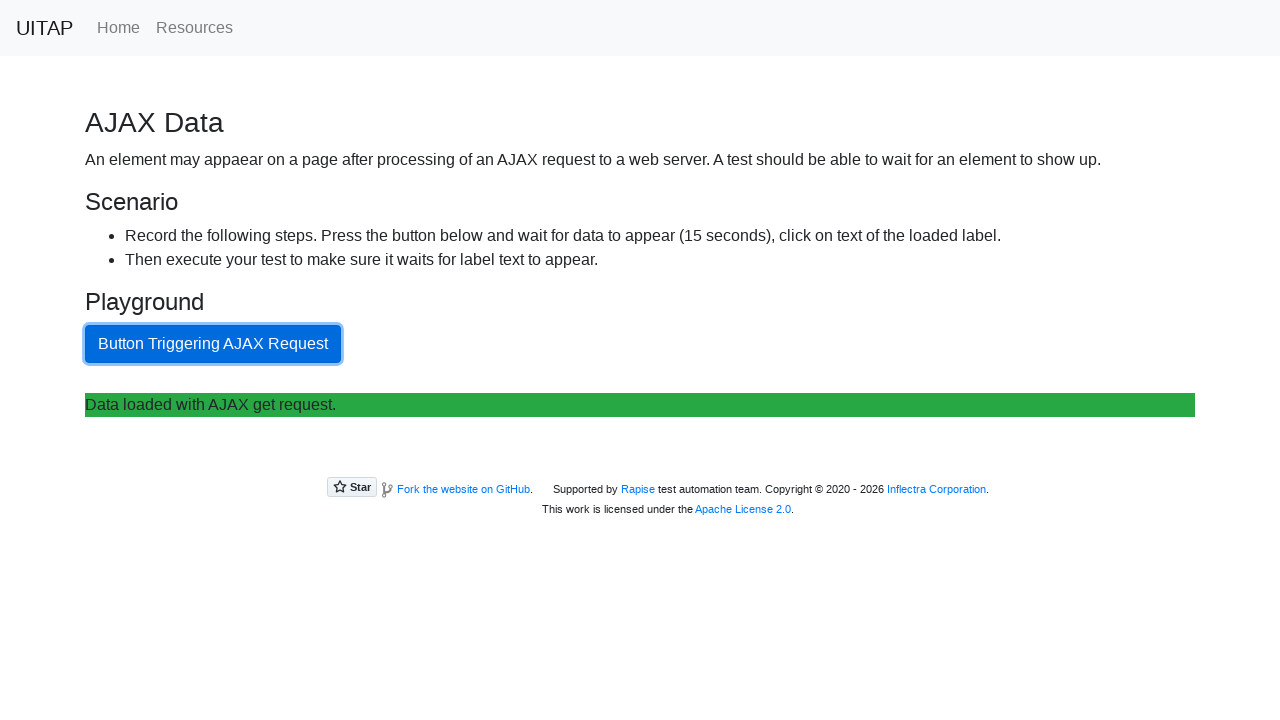

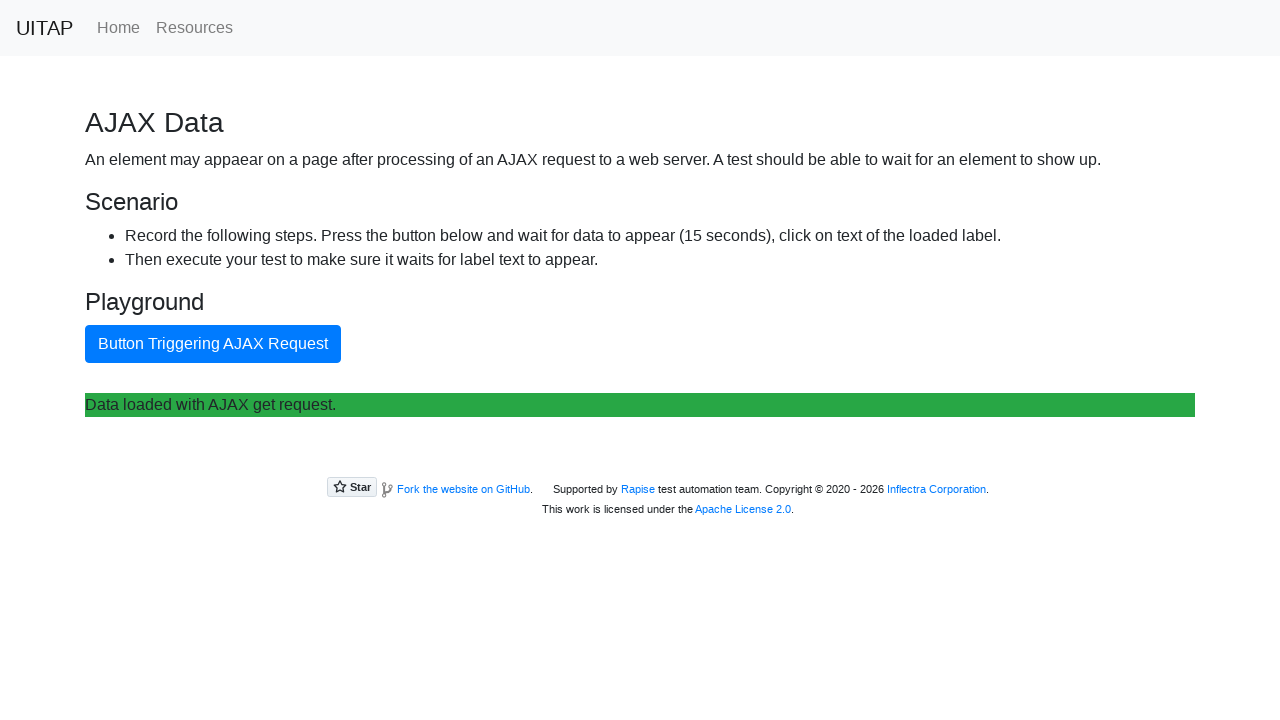